Tests form interaction on a practice automation site by filling a name field, selecting a radio button for gender, and checking a checkbox for a day of the week

Starting URL: https://testautomationpractice.blogspot.com/

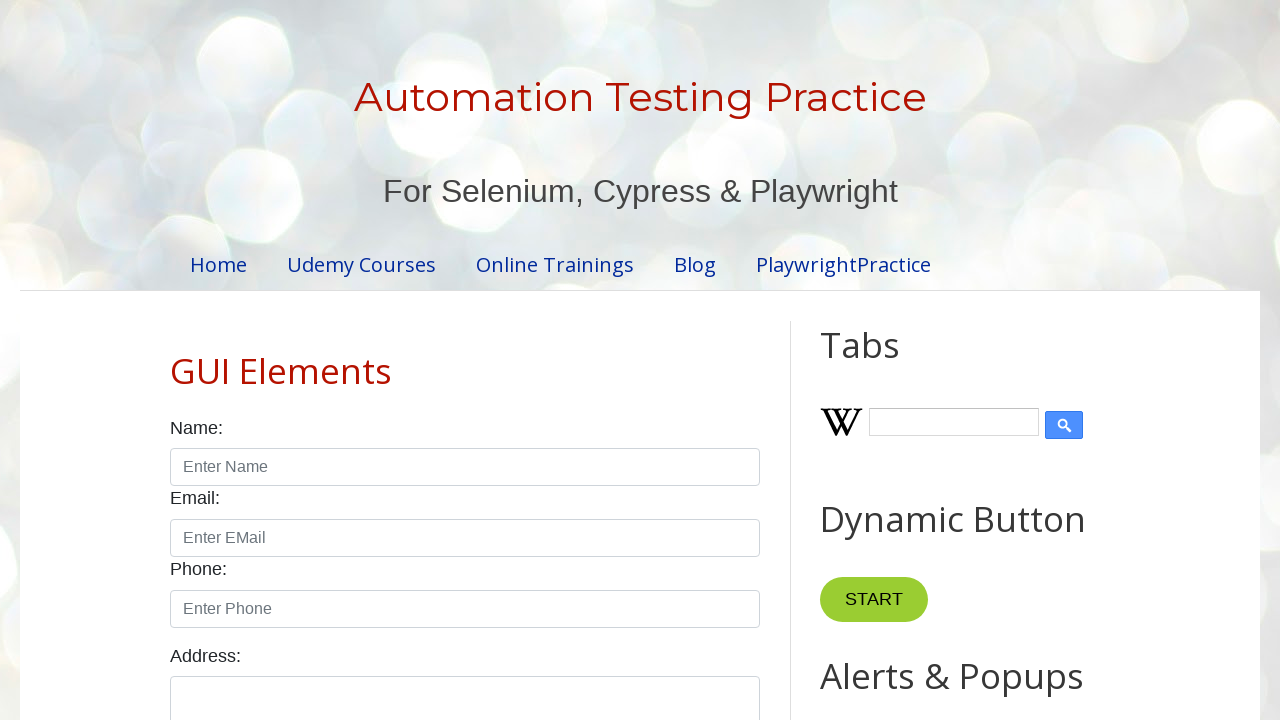

Filled name field with 'John' on #name
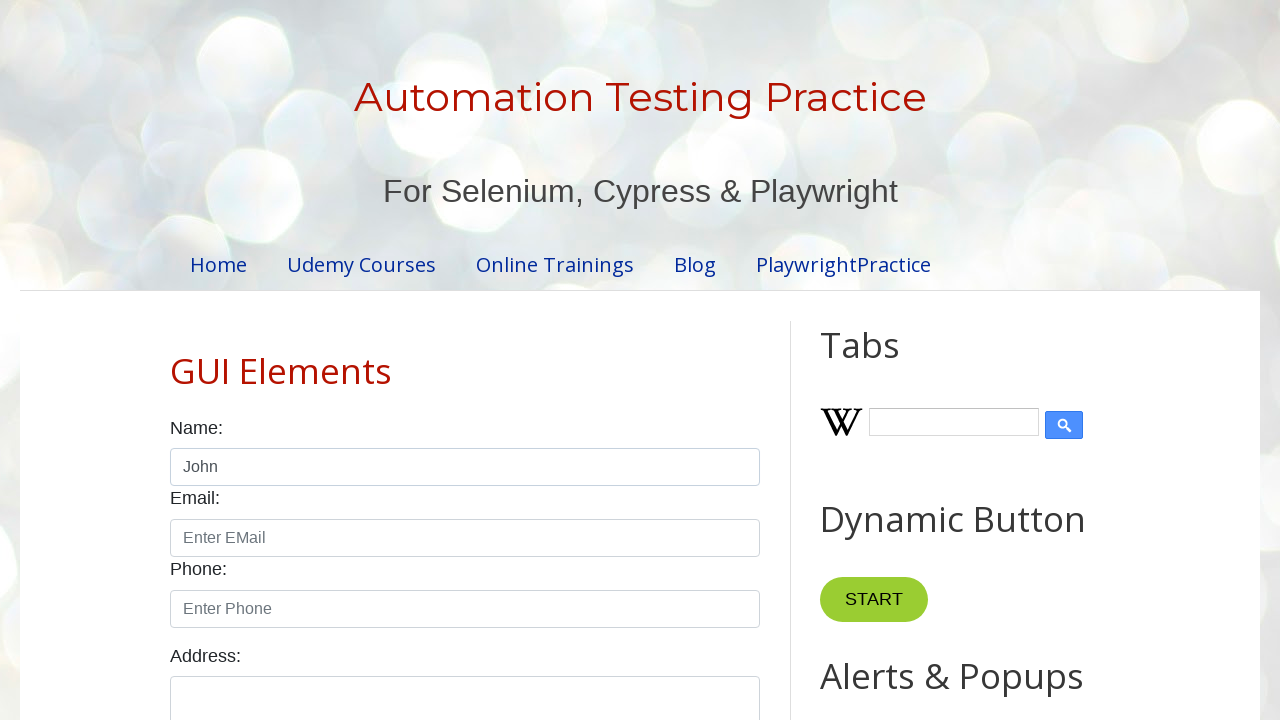

Selected male radio button for gender at (176, 360) on #male
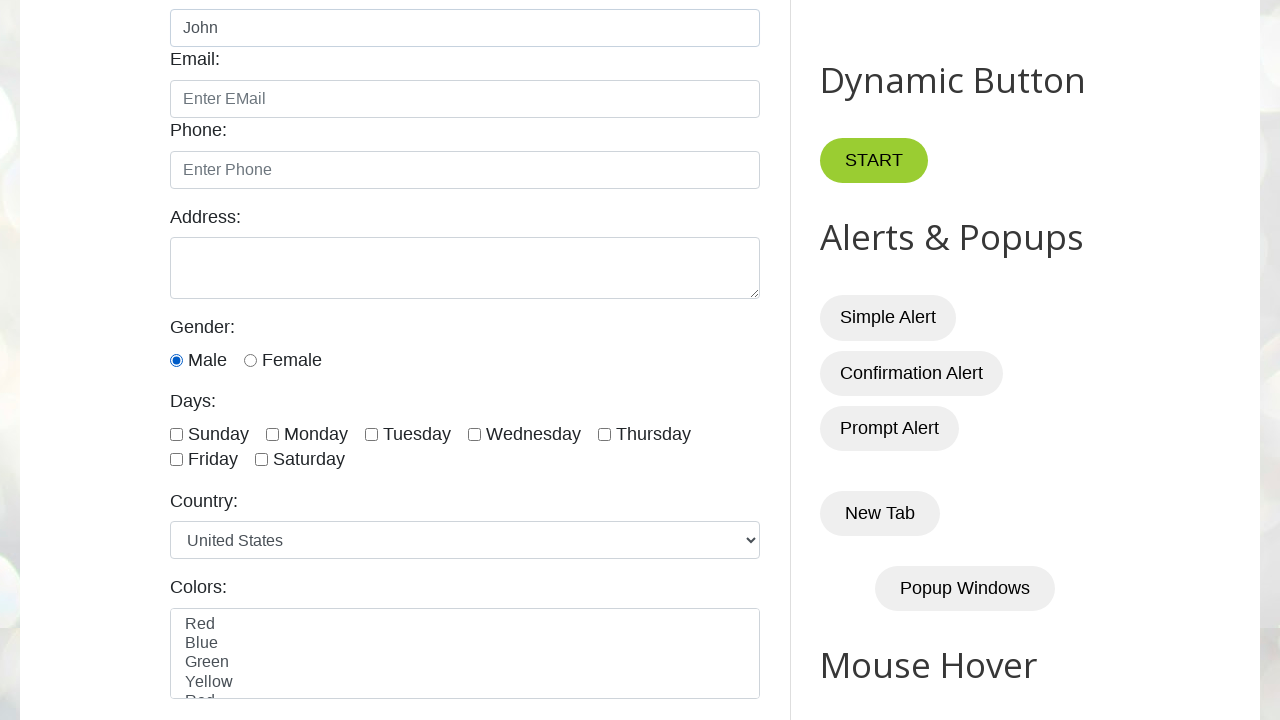

Checked Sunday checkbox for day of week at (176, 434) on #sunday
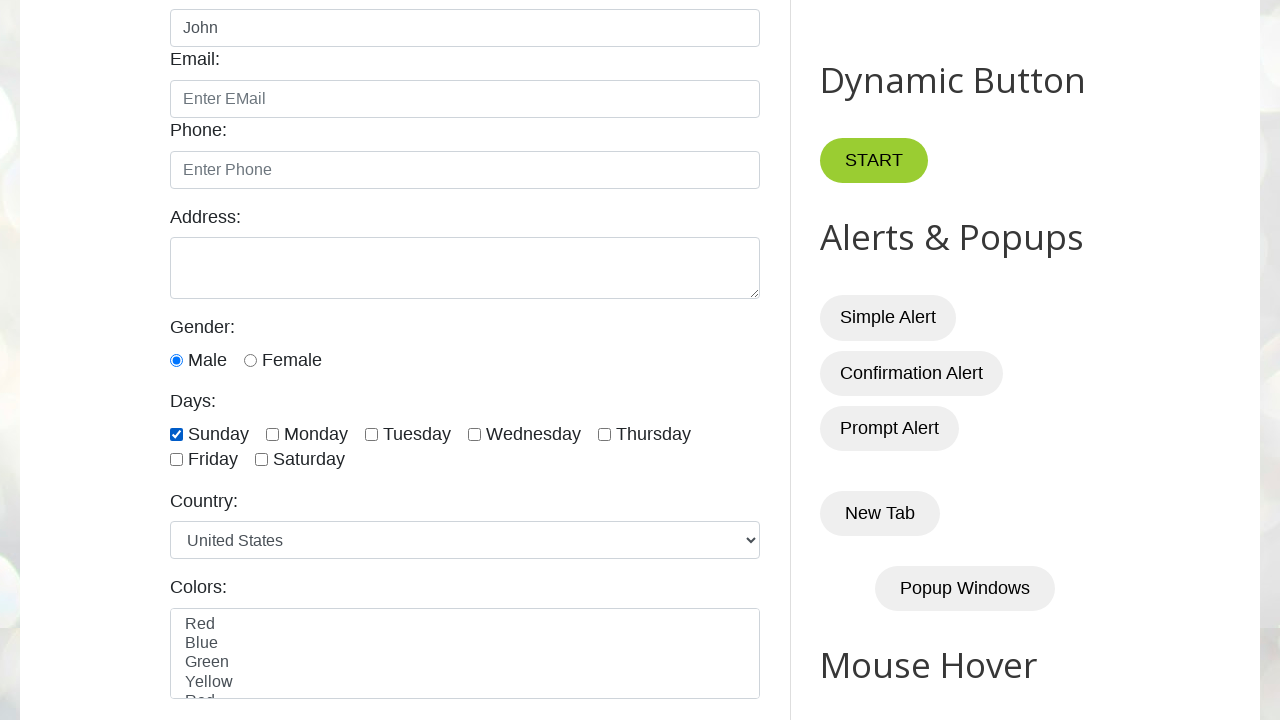

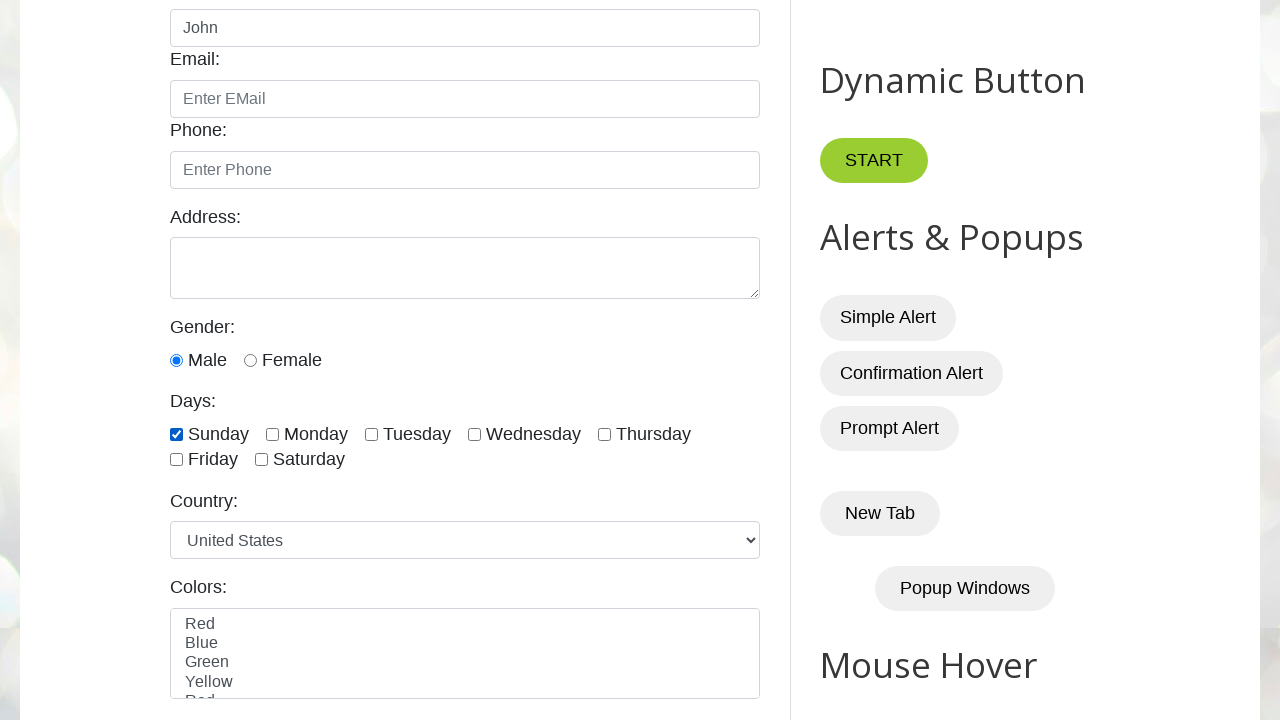